Tests browser window handle switching by clicking a link that opens a new window, switching to the child window to extract text content, then switching back to the parent window and filling a form field to verify the switch worked.

Starting URL: https://rahulshettyacademy.com/loginpagePractise/

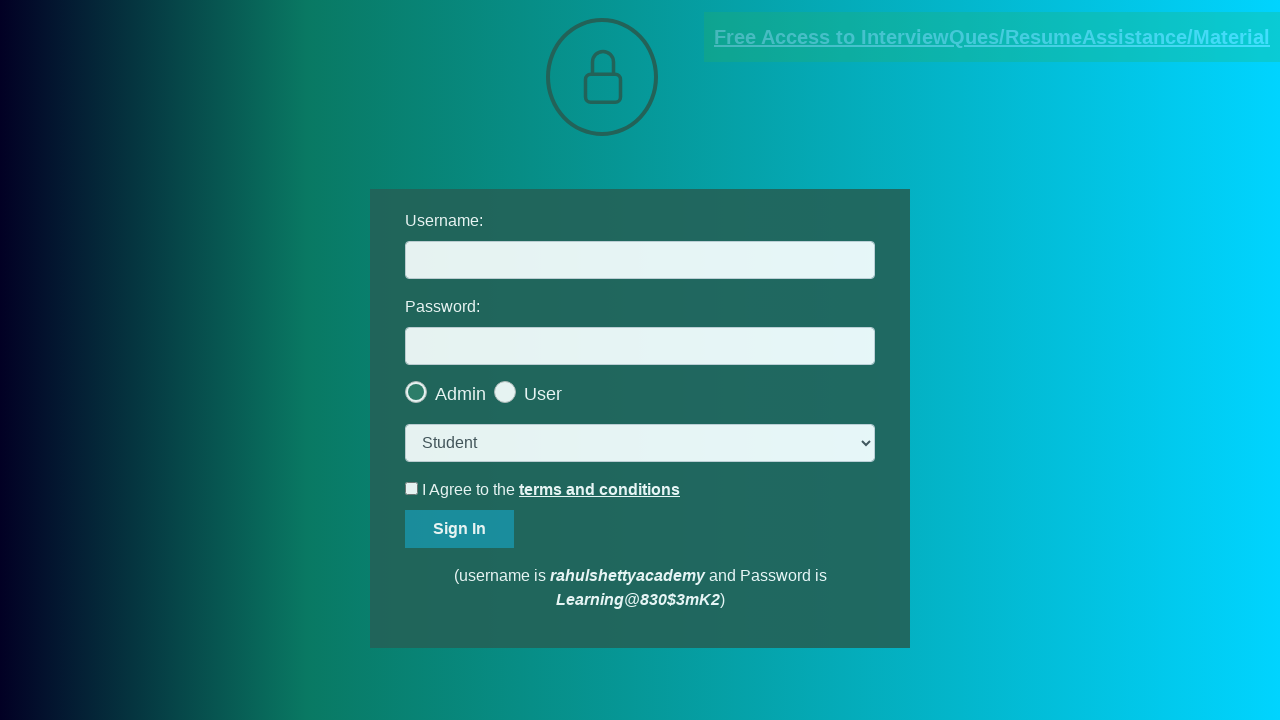

Clicked blinking text link to open new window at (992, 37) on .blinkingText
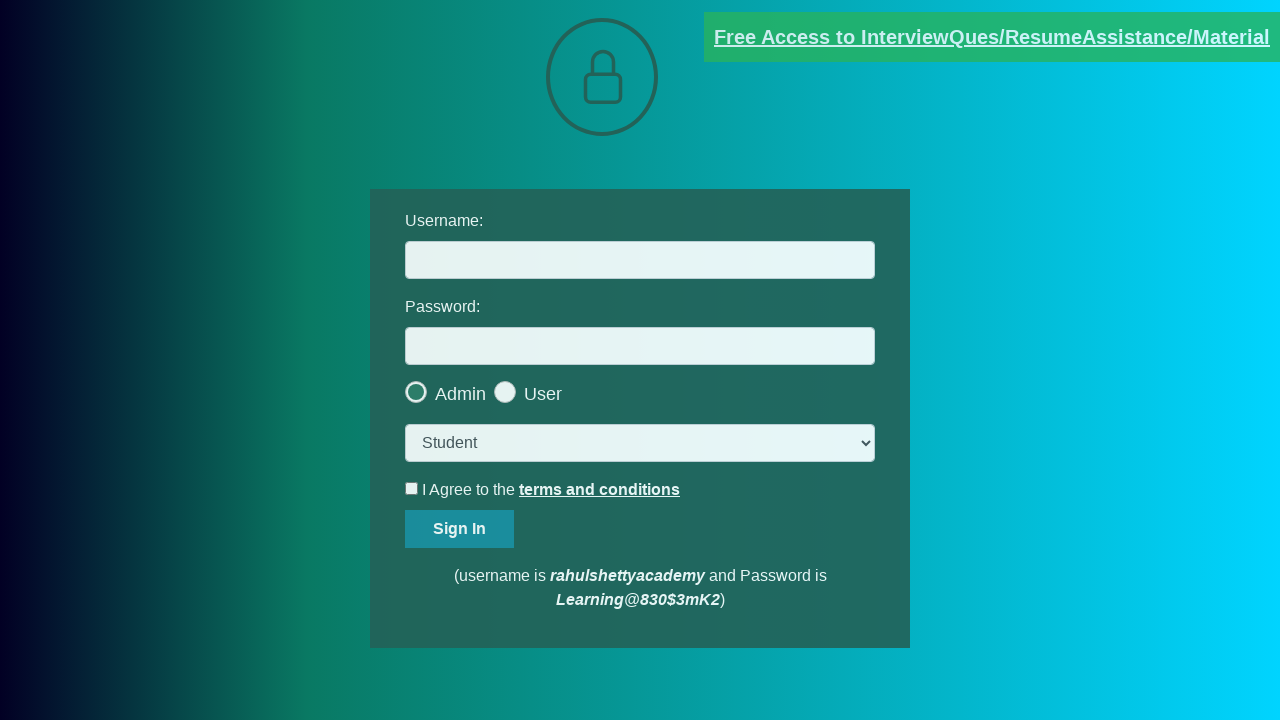

Captured child window reference
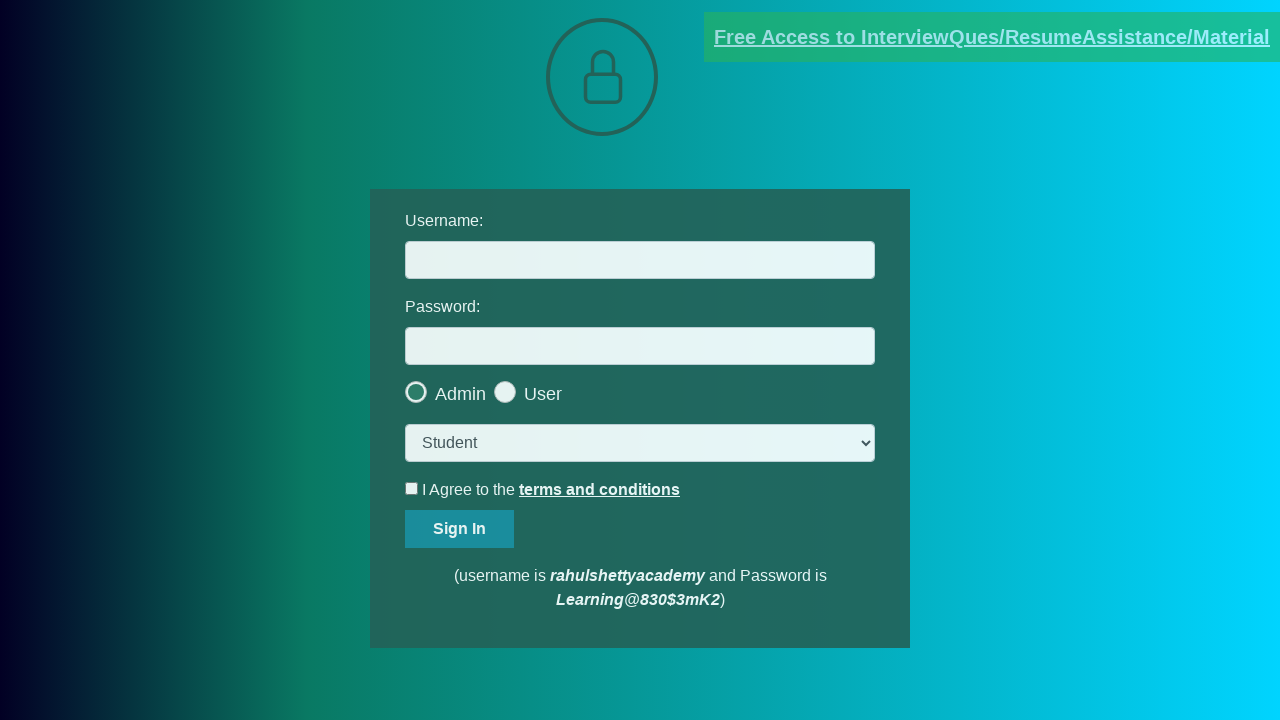

Child window loaded successfully
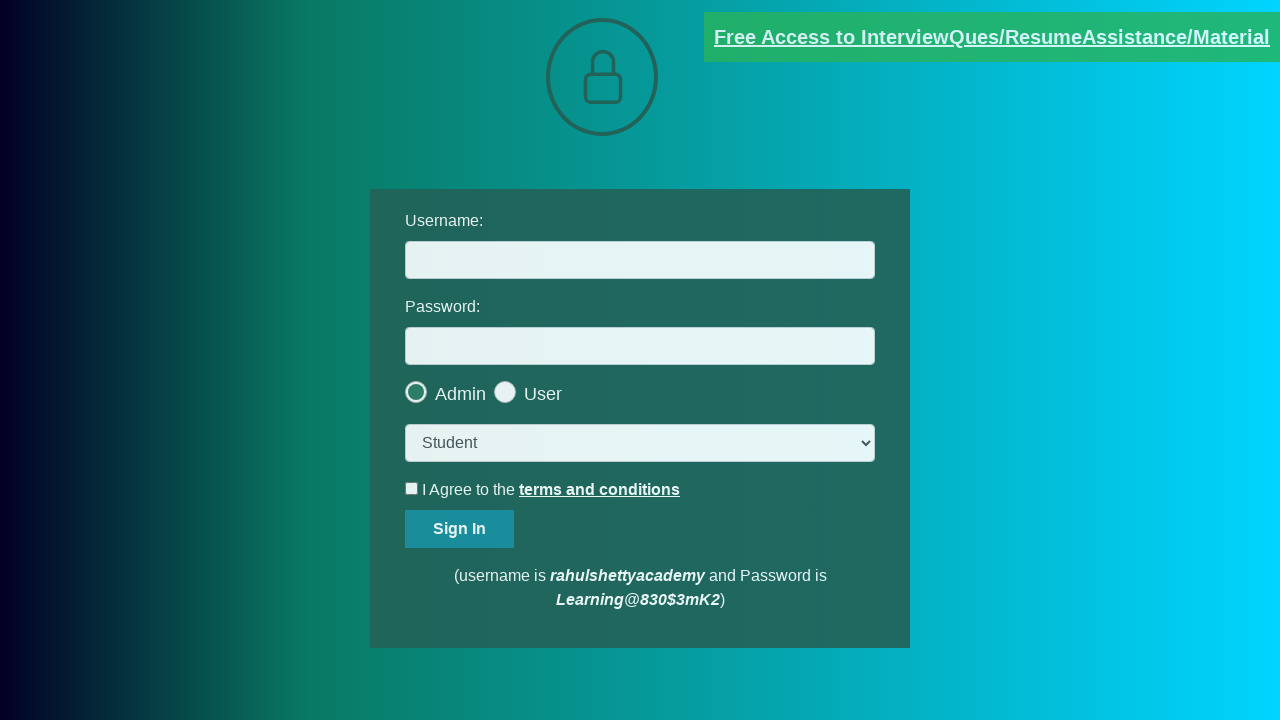

Extracted text content from child window paragraph element
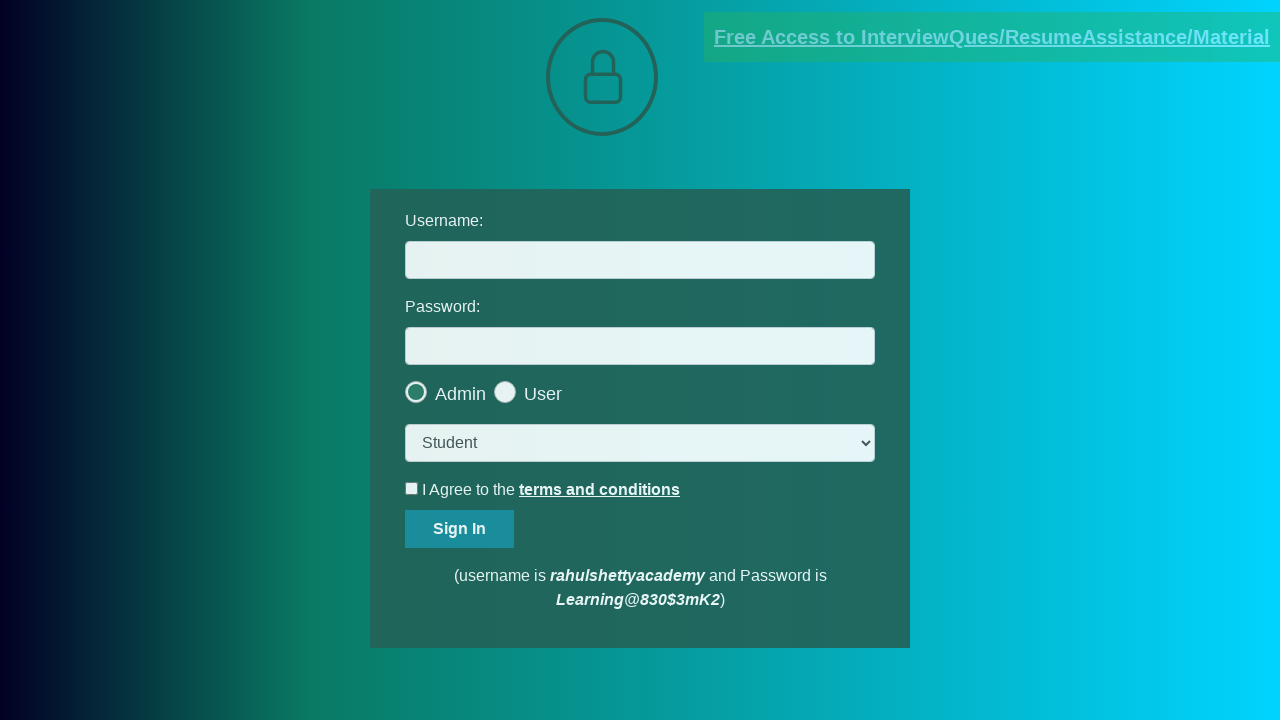

Parsed email address from child window content: mentor@rahulshettyacademy.com
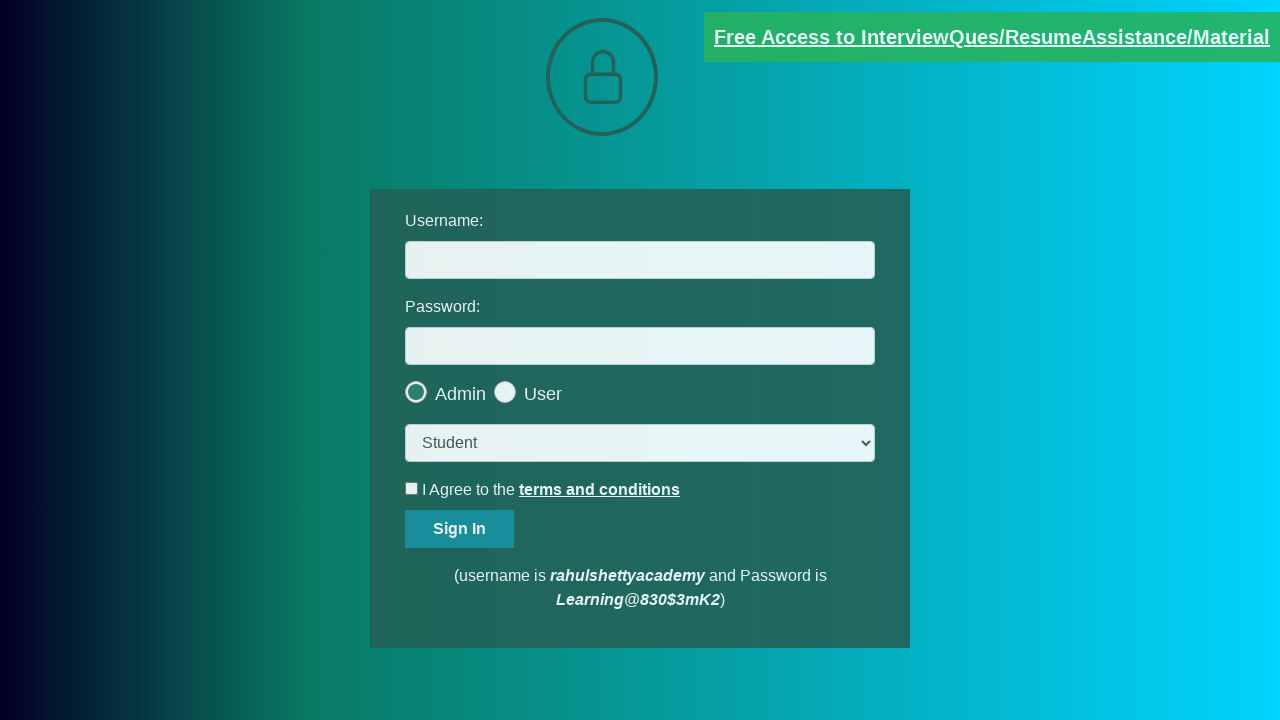

Switched back to parent window and filled username field with extracted email on #username
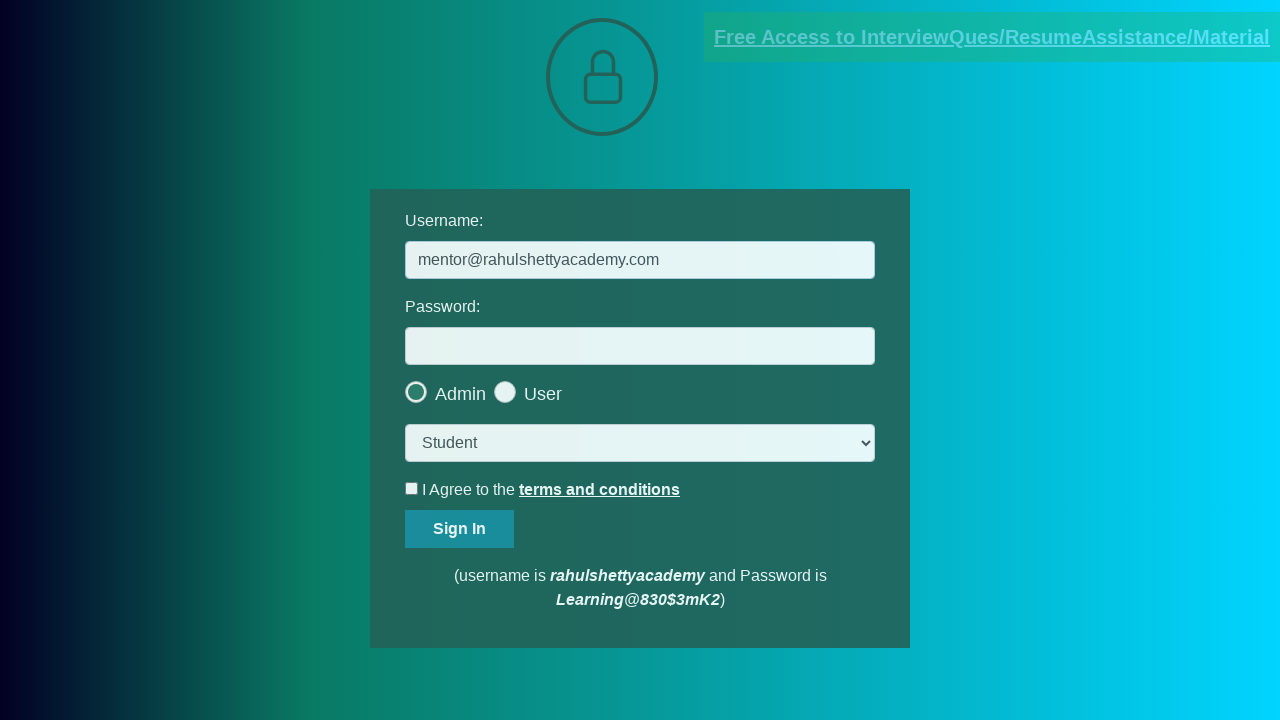

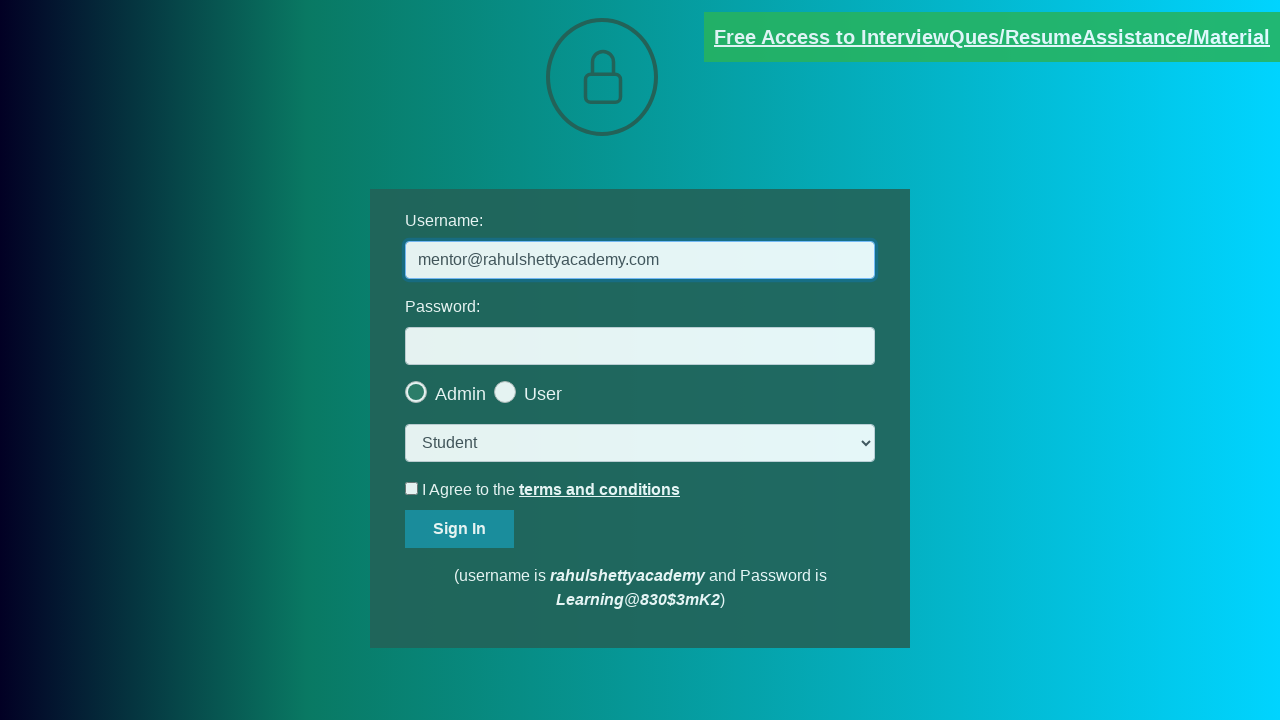